Navigates to Cars.com and verifies that the top navigation menu links are present on the page

Starting URL: https://www.cars.com/

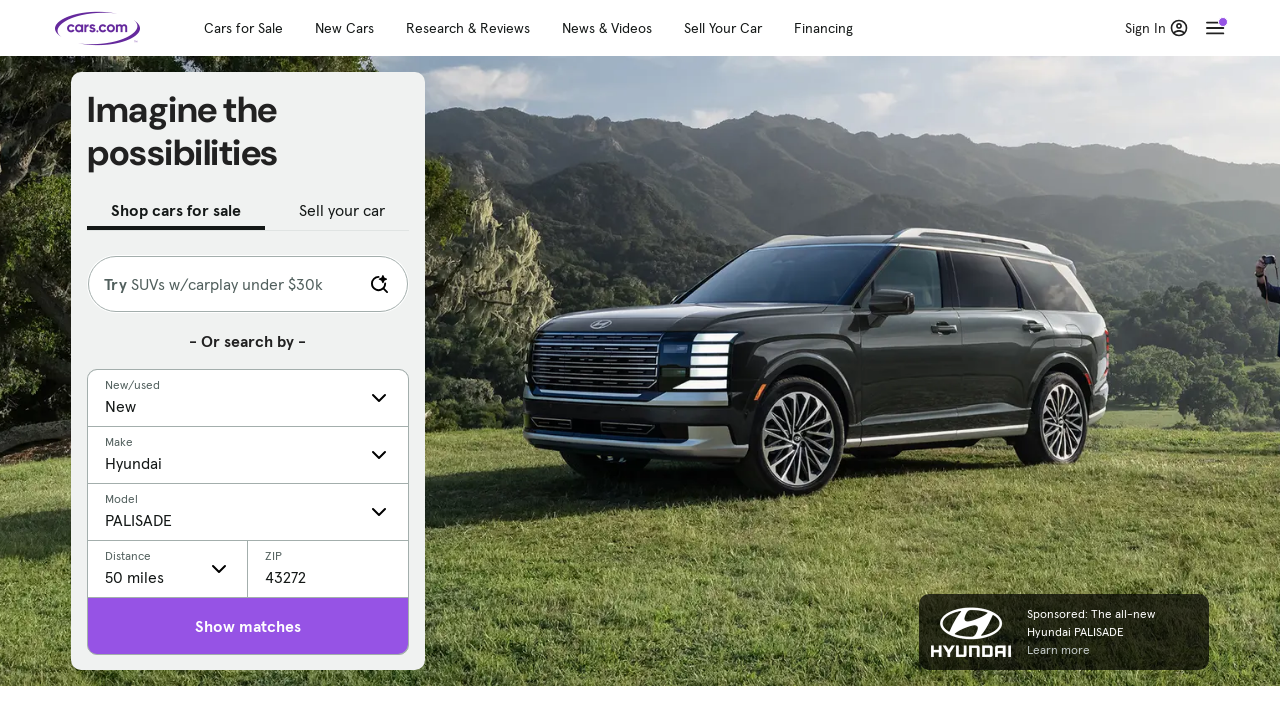

Navigated to Cars.com homepage
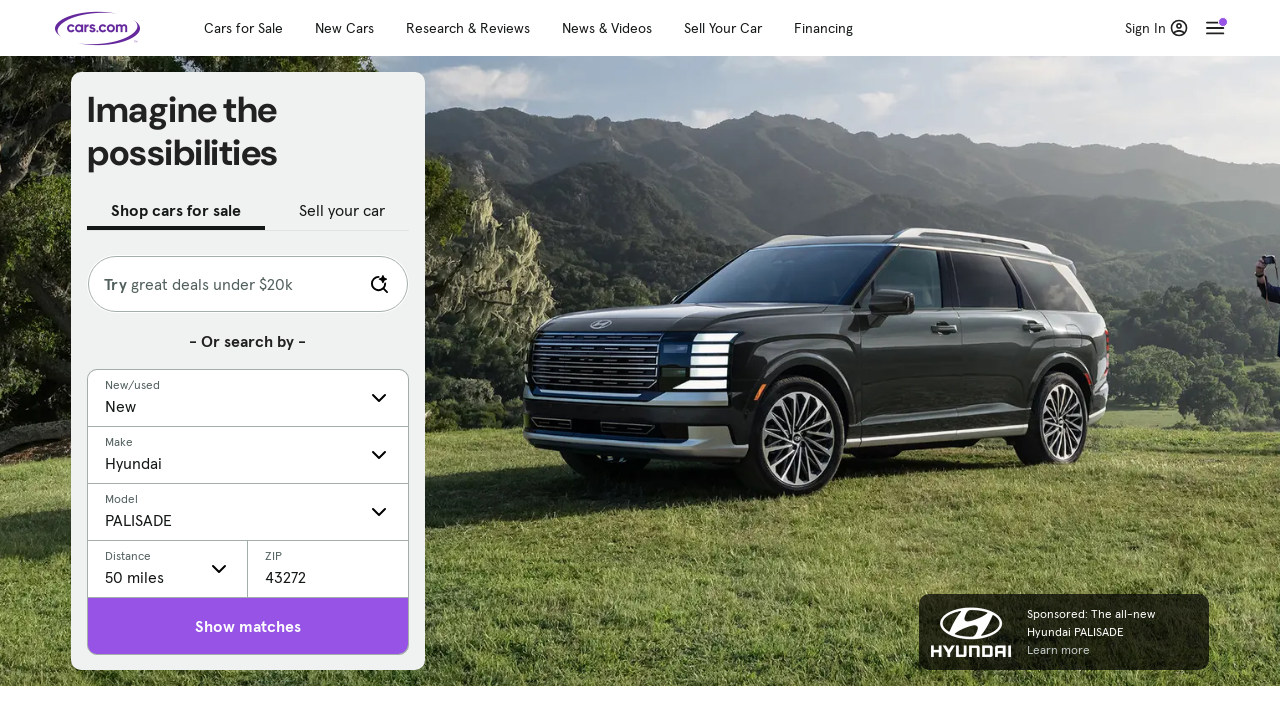

Top navigation menu loaded
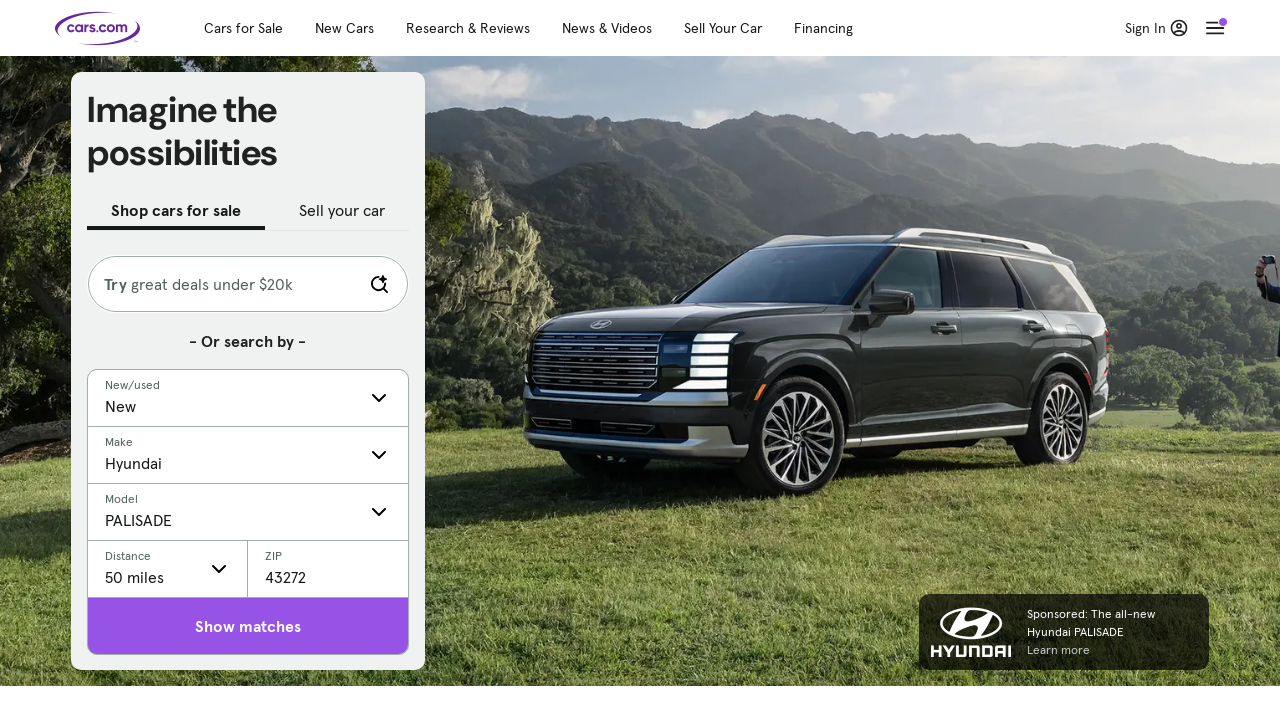

Collected all navigation links from top menu
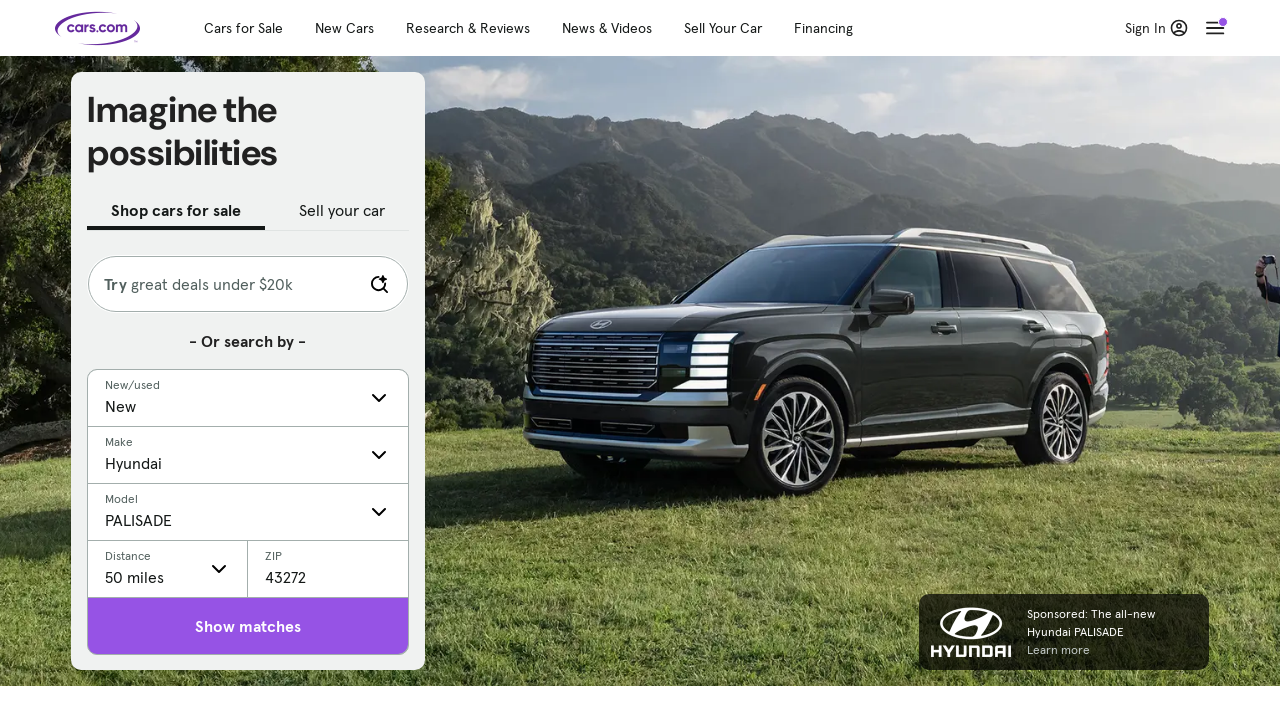

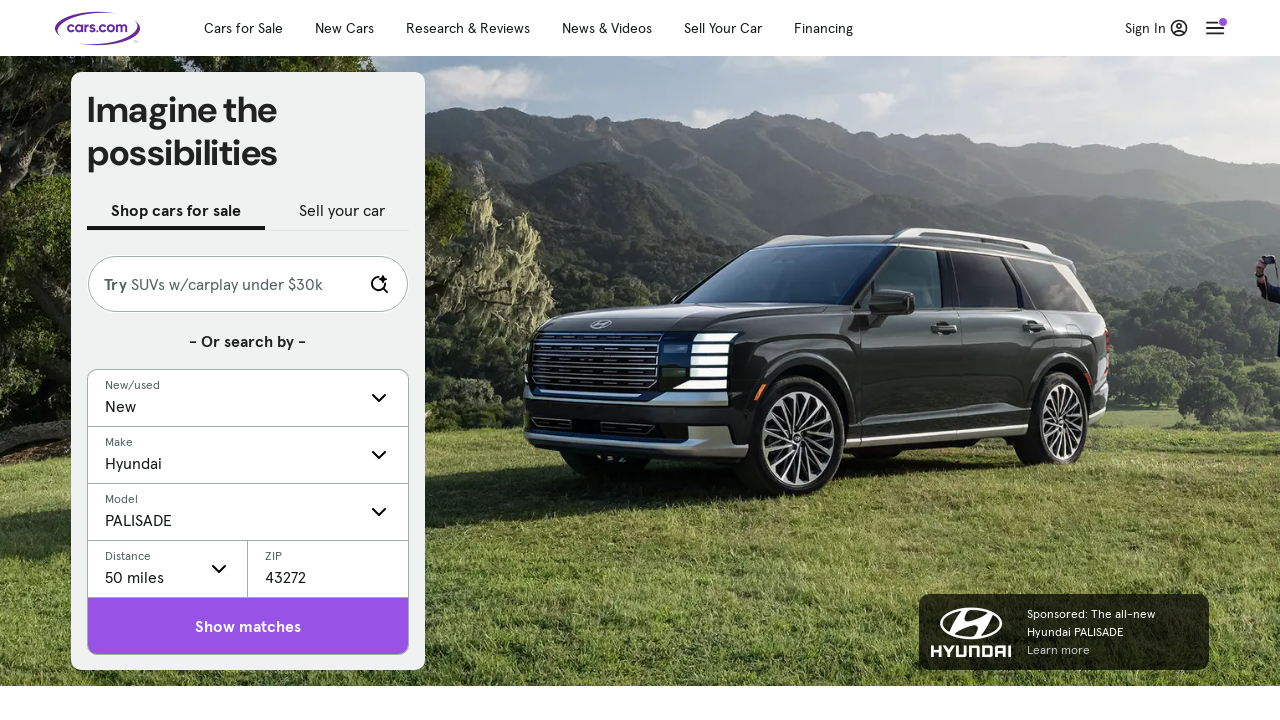